Tests interaction with a disabled element by clicking on a "Disabled" tab and then using JavaScript to fill a disabled input field with a name value

Starting URL: https://demoapps.qspiders.com/ui?scenario=1

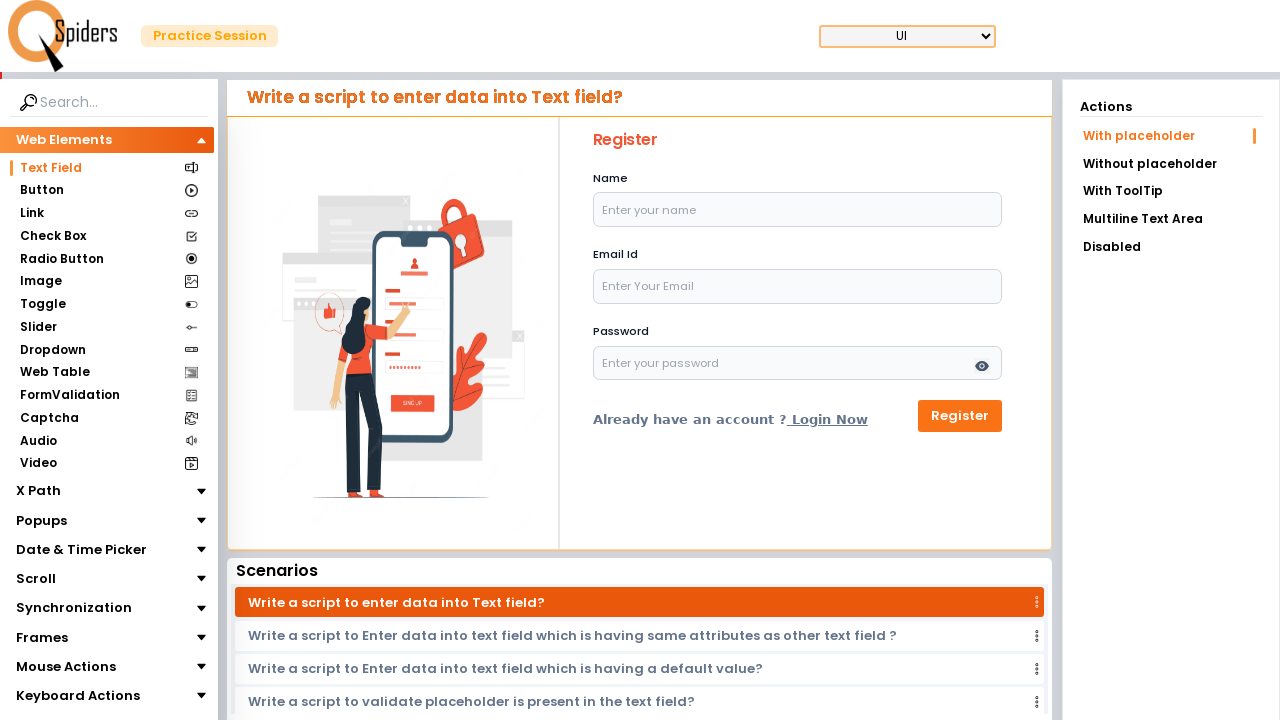

Clicked on the 'Disabled' tab at (1171, 247) on xpath=//li[text()='Disabled']
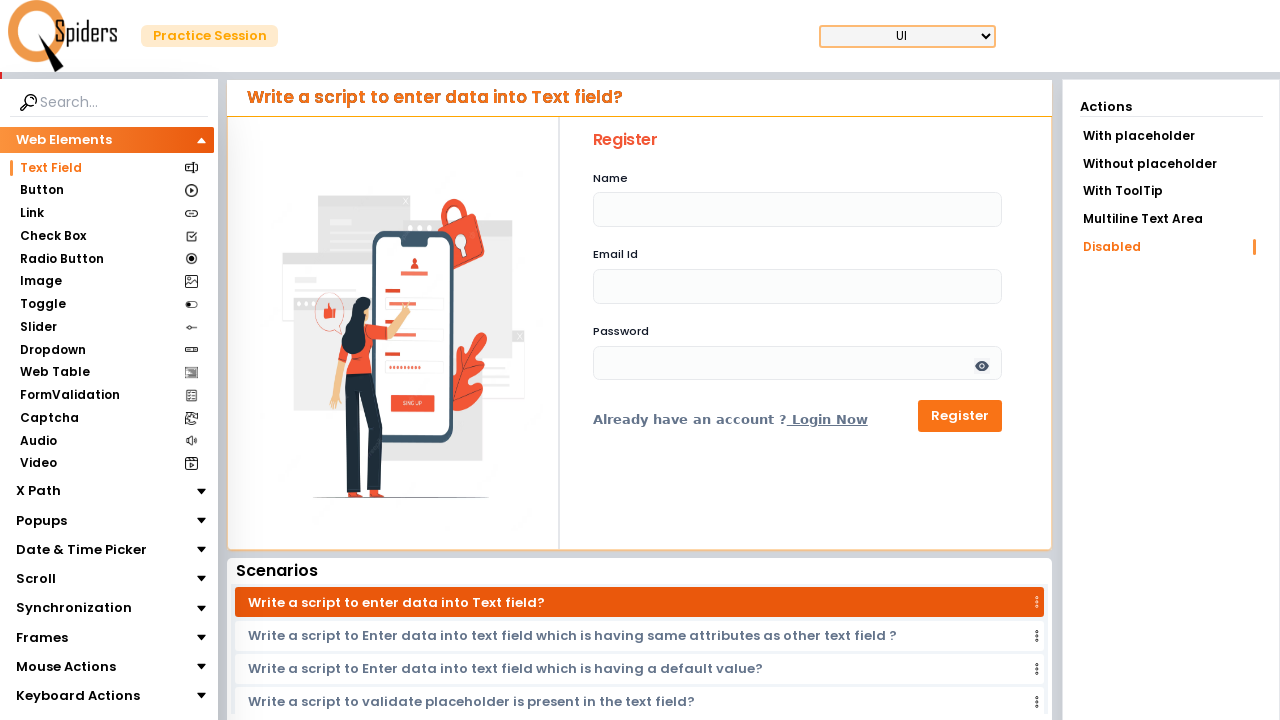

Waited for page to update
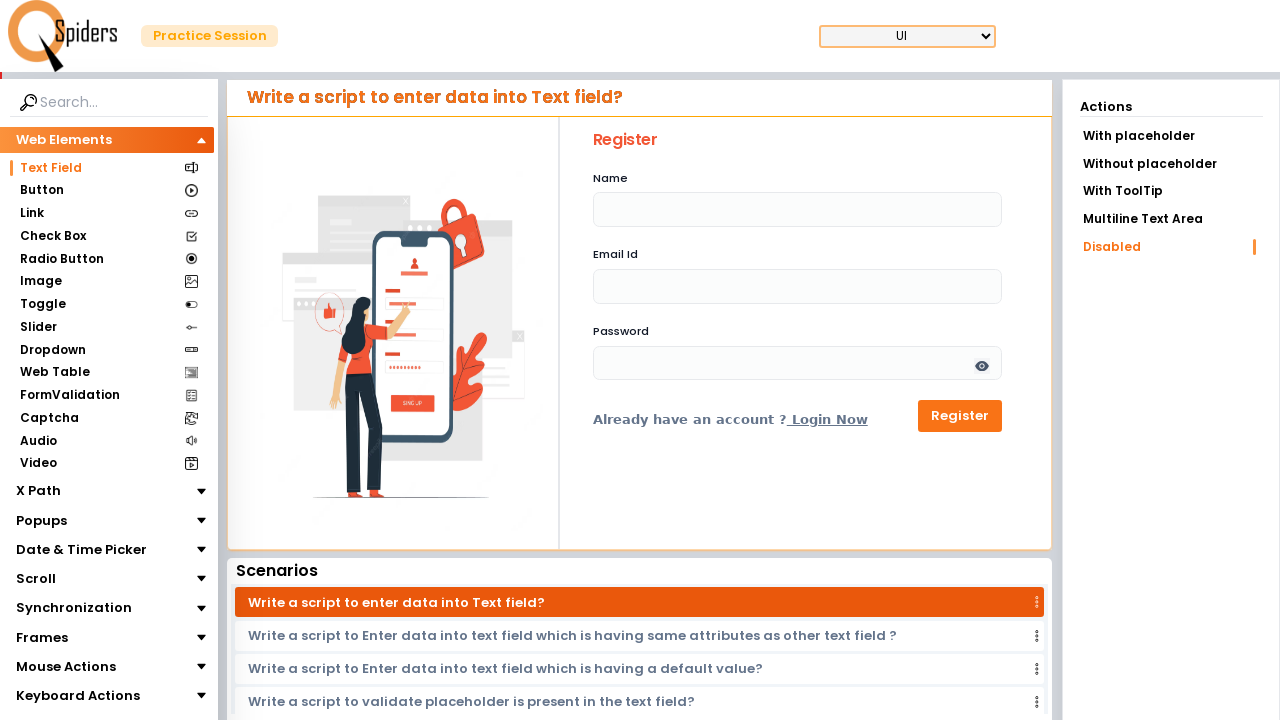

Used JavaScript to fill disabled input field with name value 'Himanshi Bisht'
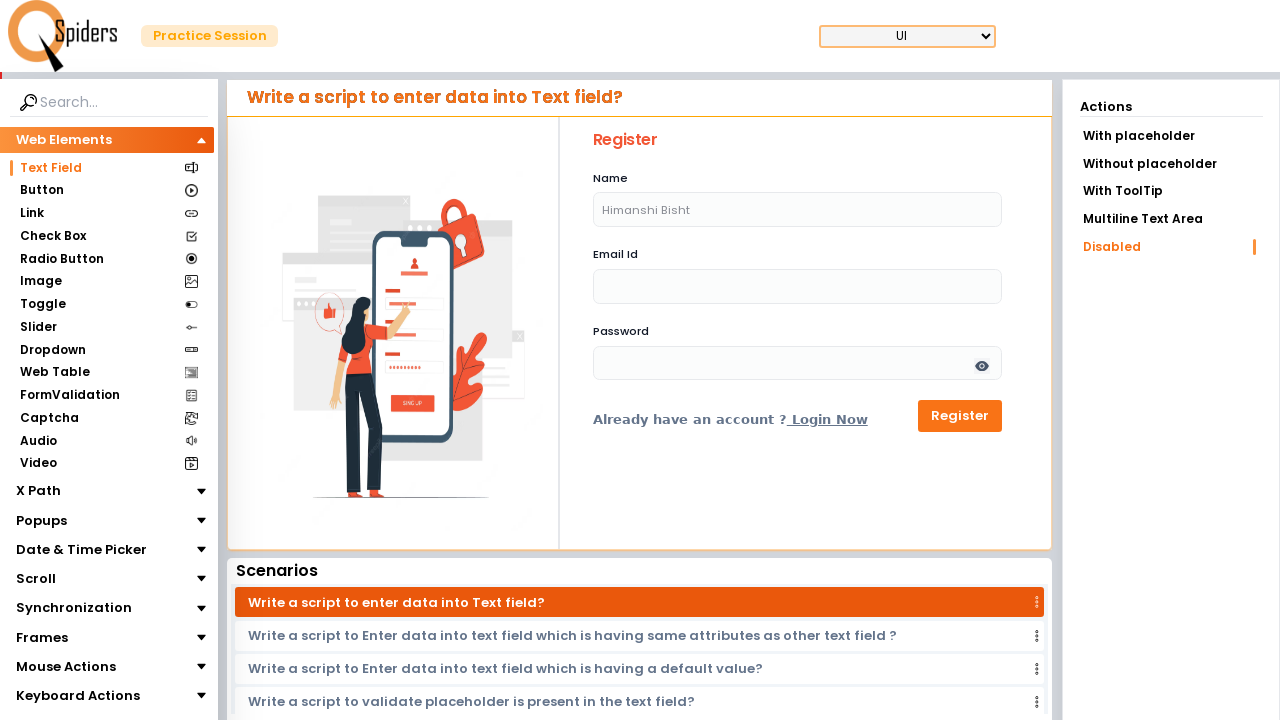

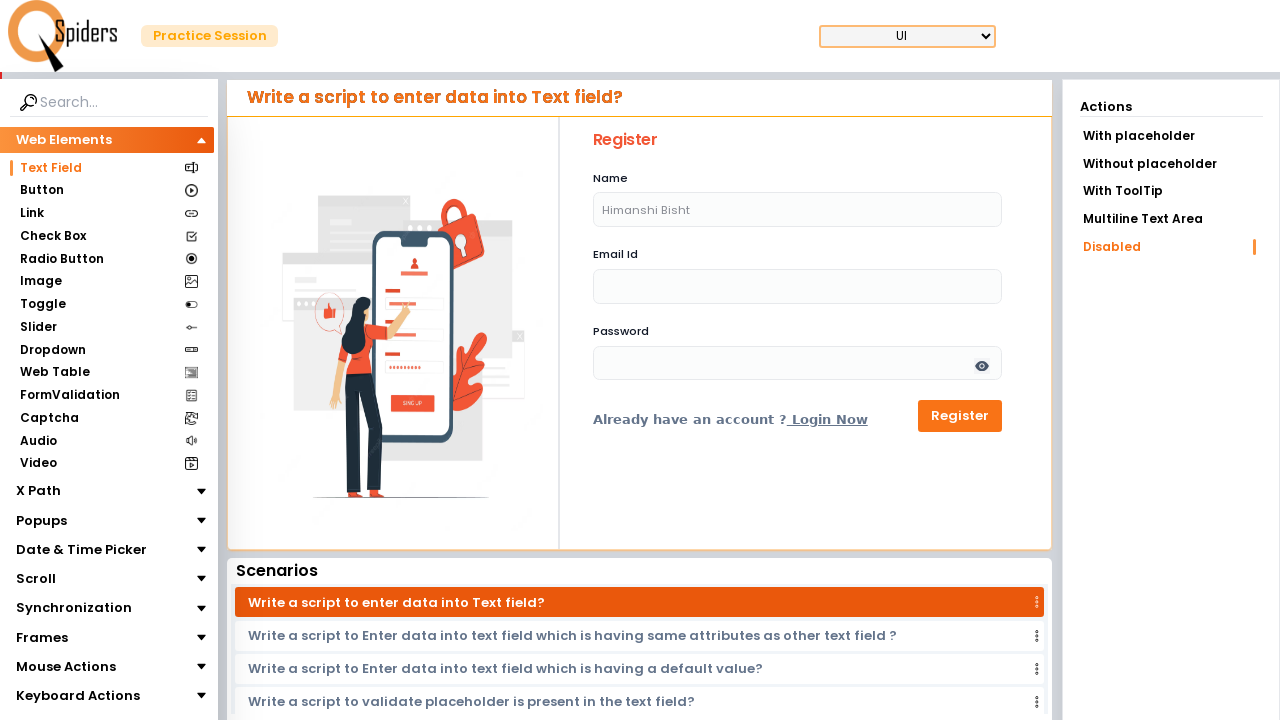